Tests that the last language in the M category table is MySQL.

Starting URL: http://www.99-bottles-of-beer.net/

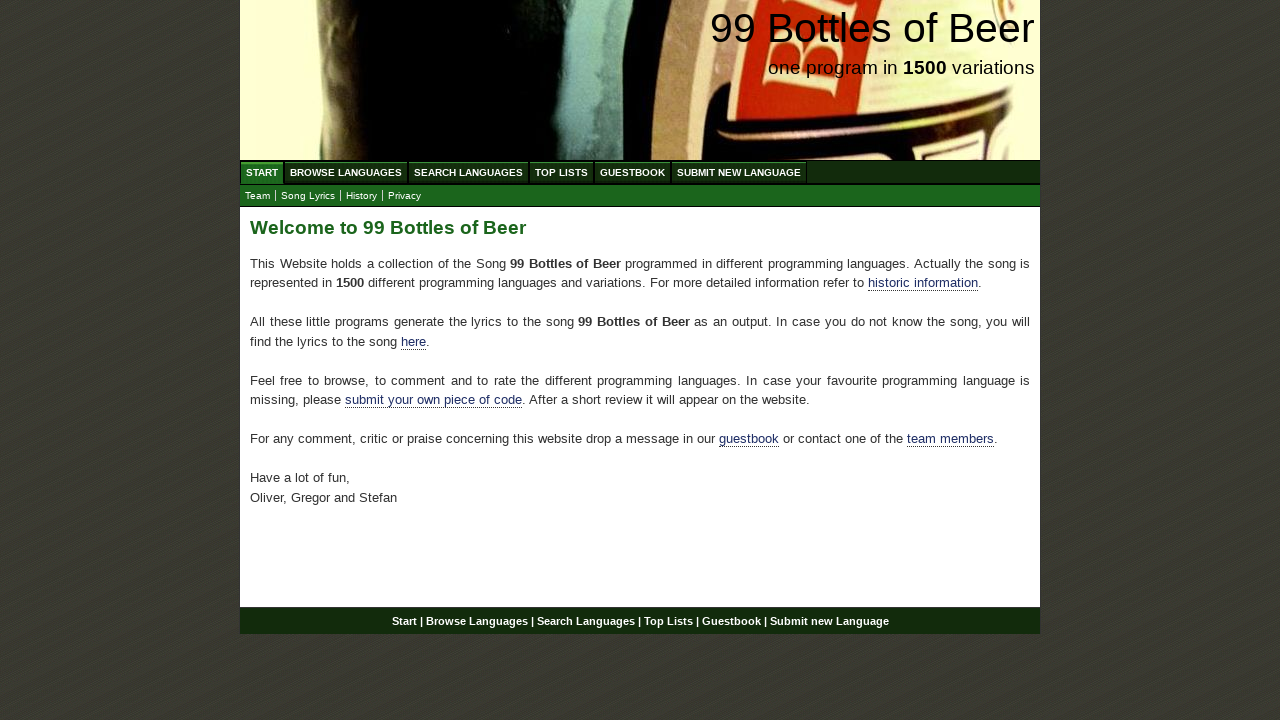

Clicked on Browse Languages menu at (346, 172) on xpath=//ul[@id='menu']/li/a[@href='/abc.html']
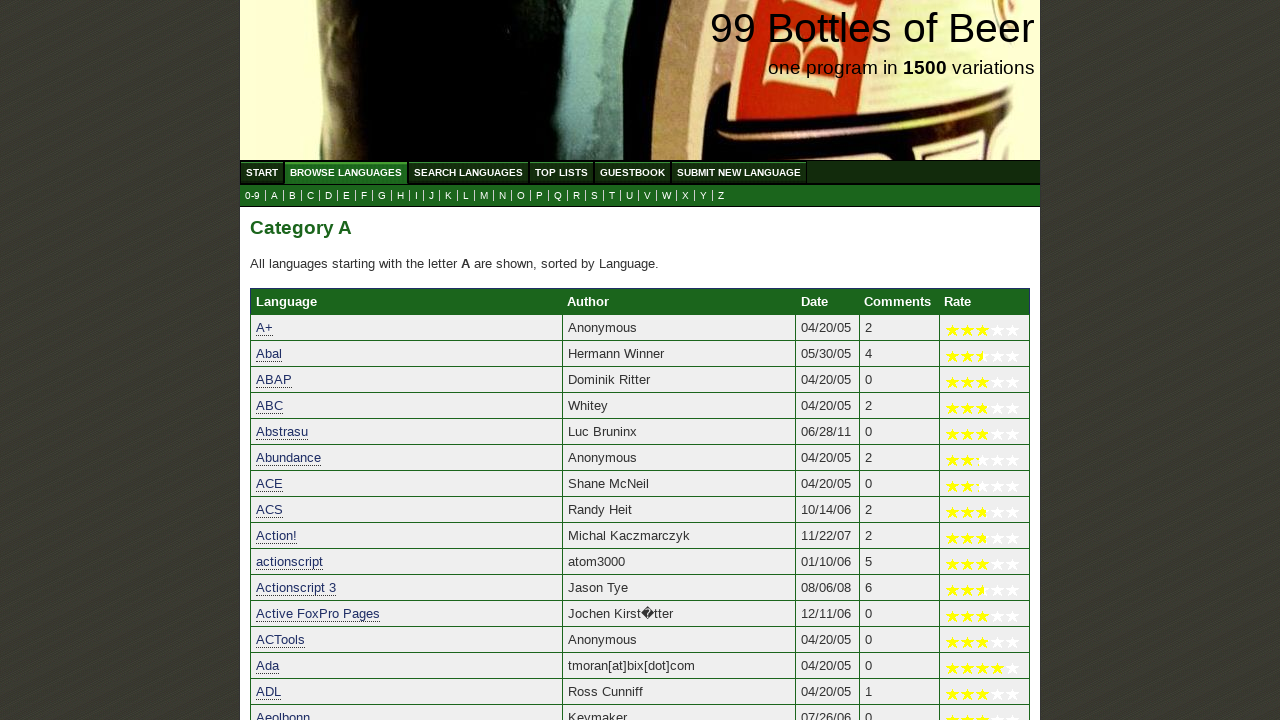

Clicked on M submenu to view M category languages at (484, 196) on xpath=//ul[@id='submenu']/li/a[@href='m.html']
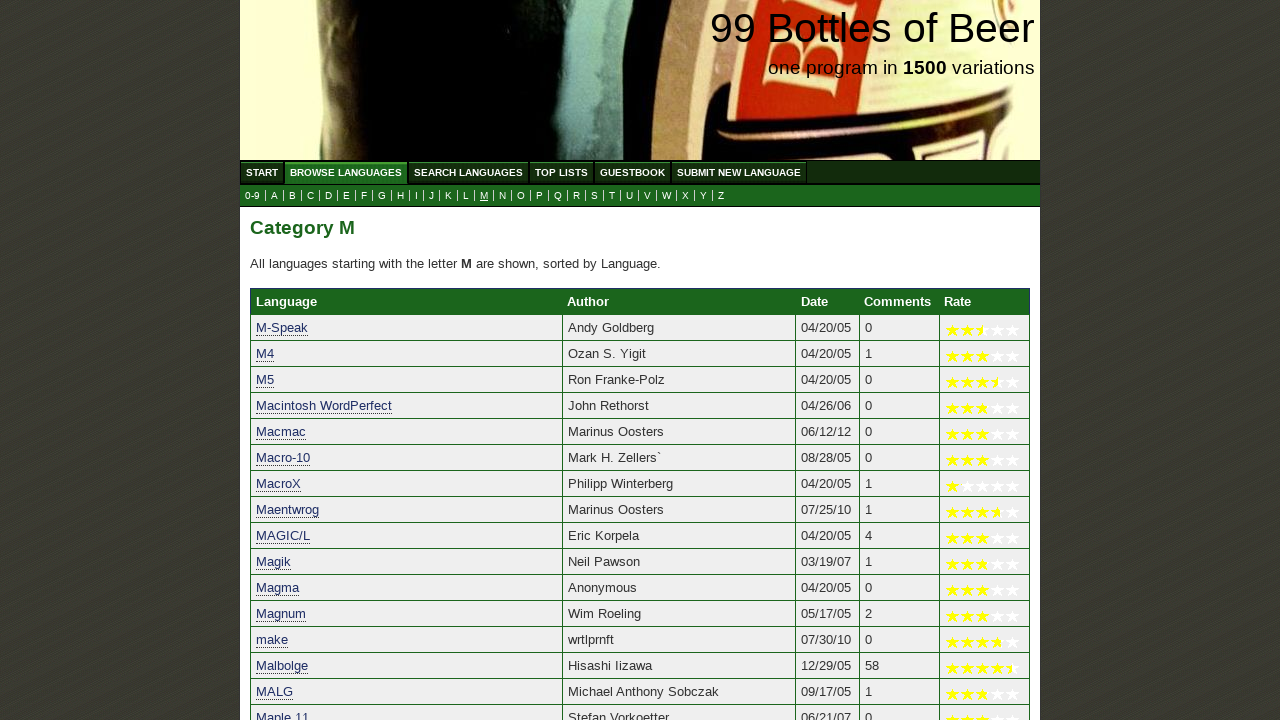

Waited for M category language table to load
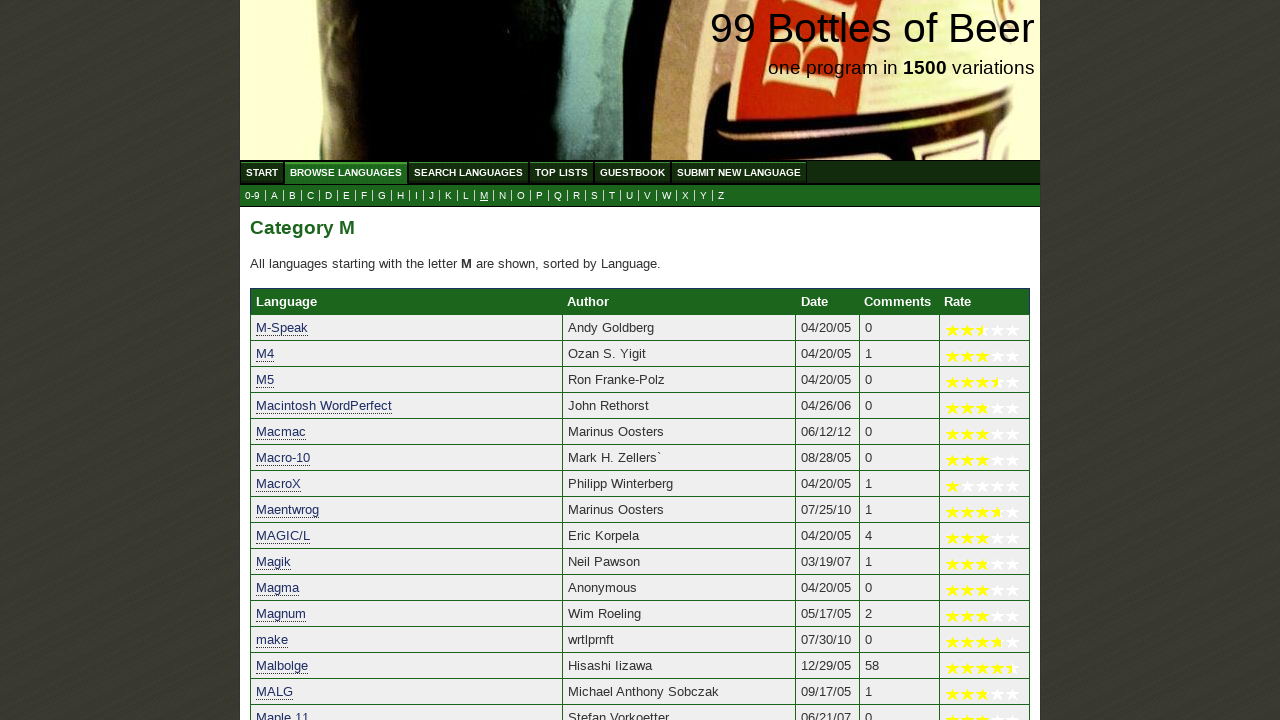

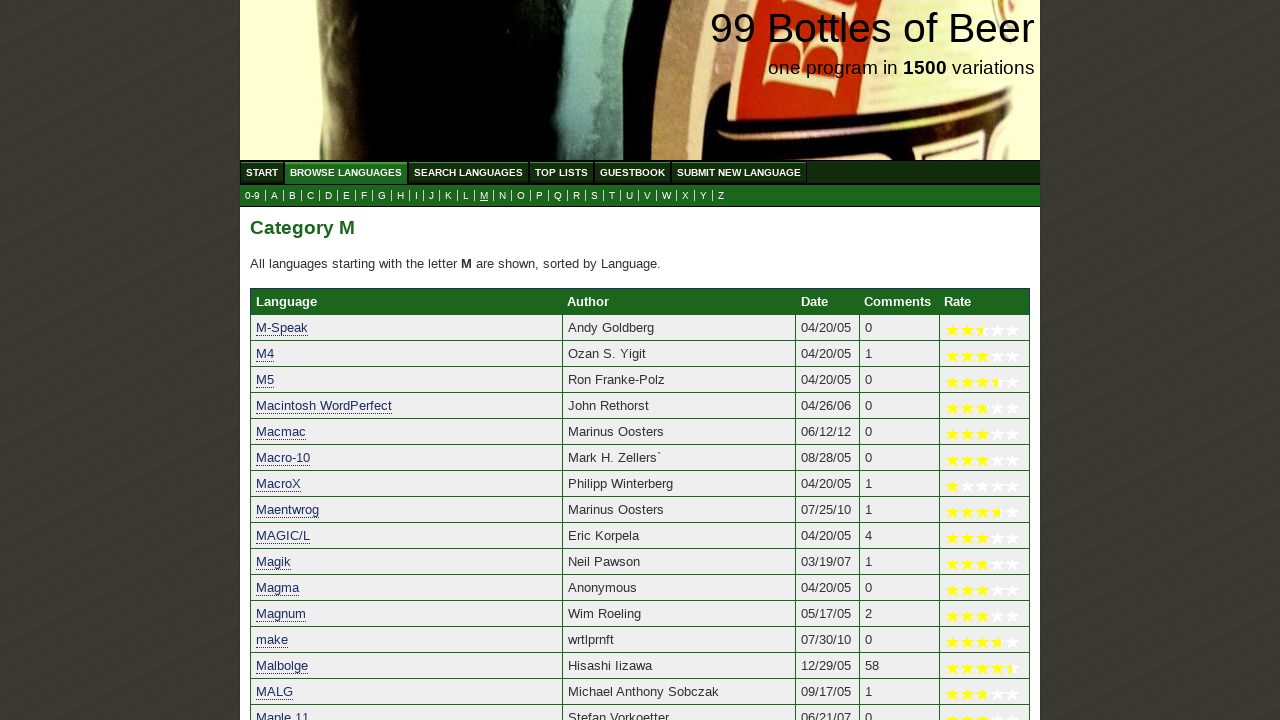